Tests the jQuery UI resizable widget by dragging the resize handle to expand the element by 400 pixels in both width and height

Starting URL: https://jqueryui.com/resources/demos/resizable/default.html

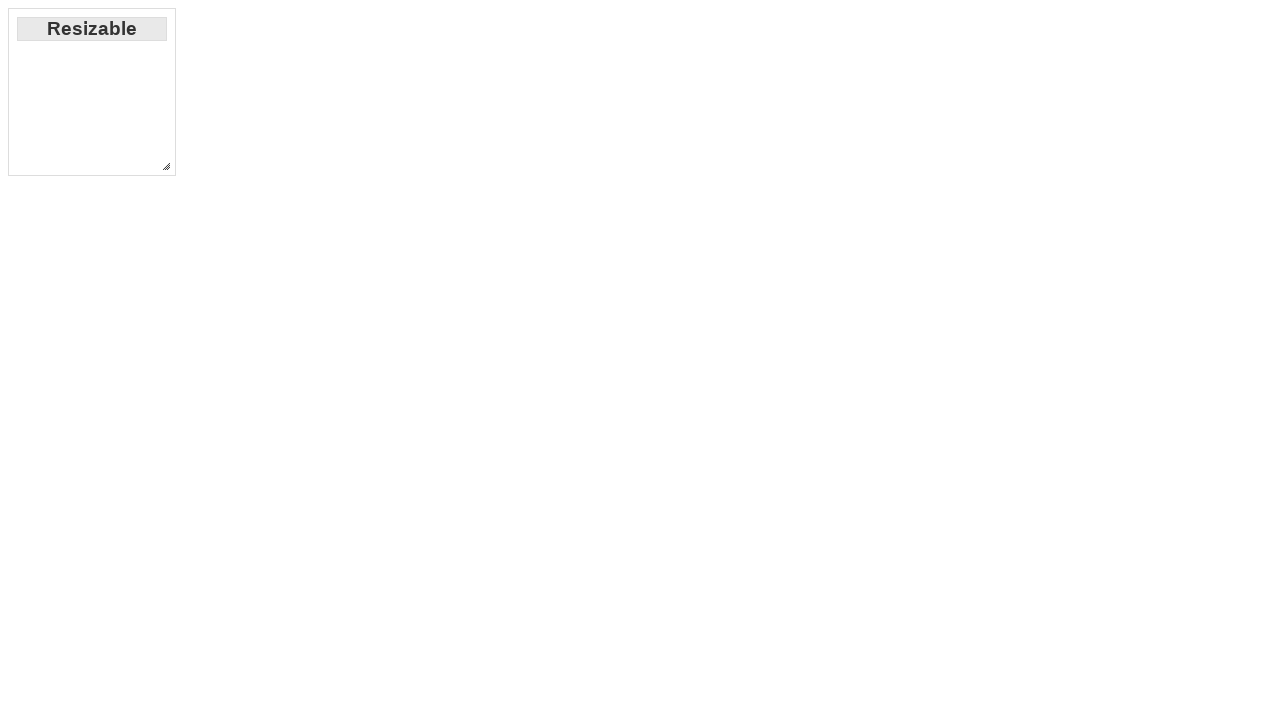

Located the resize handle element
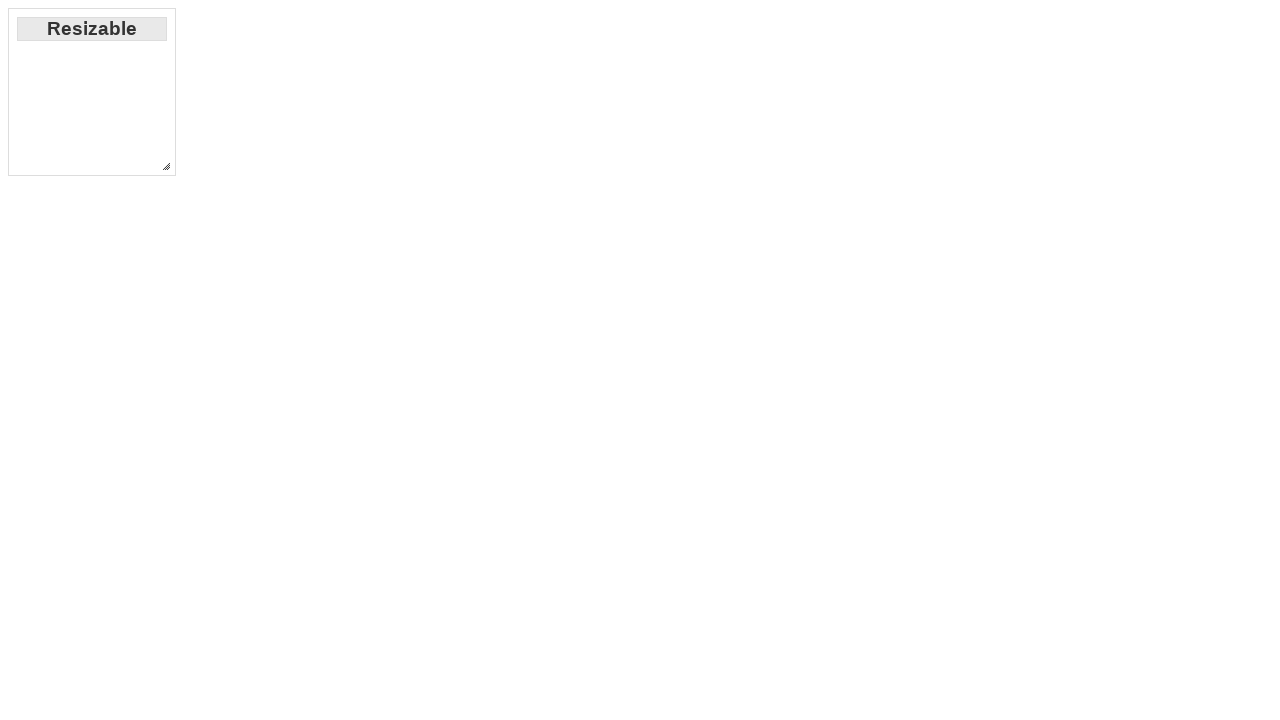

Resize handle is now visible
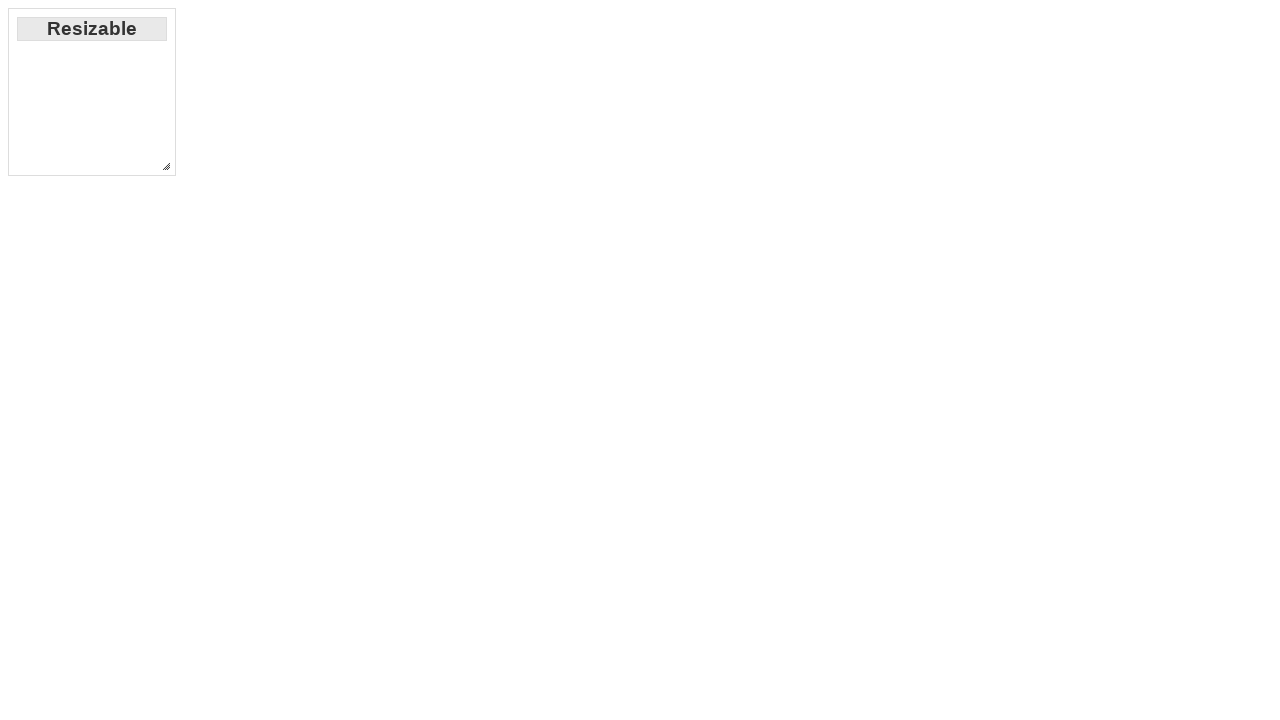

Retrieved bounding box of the resize handle
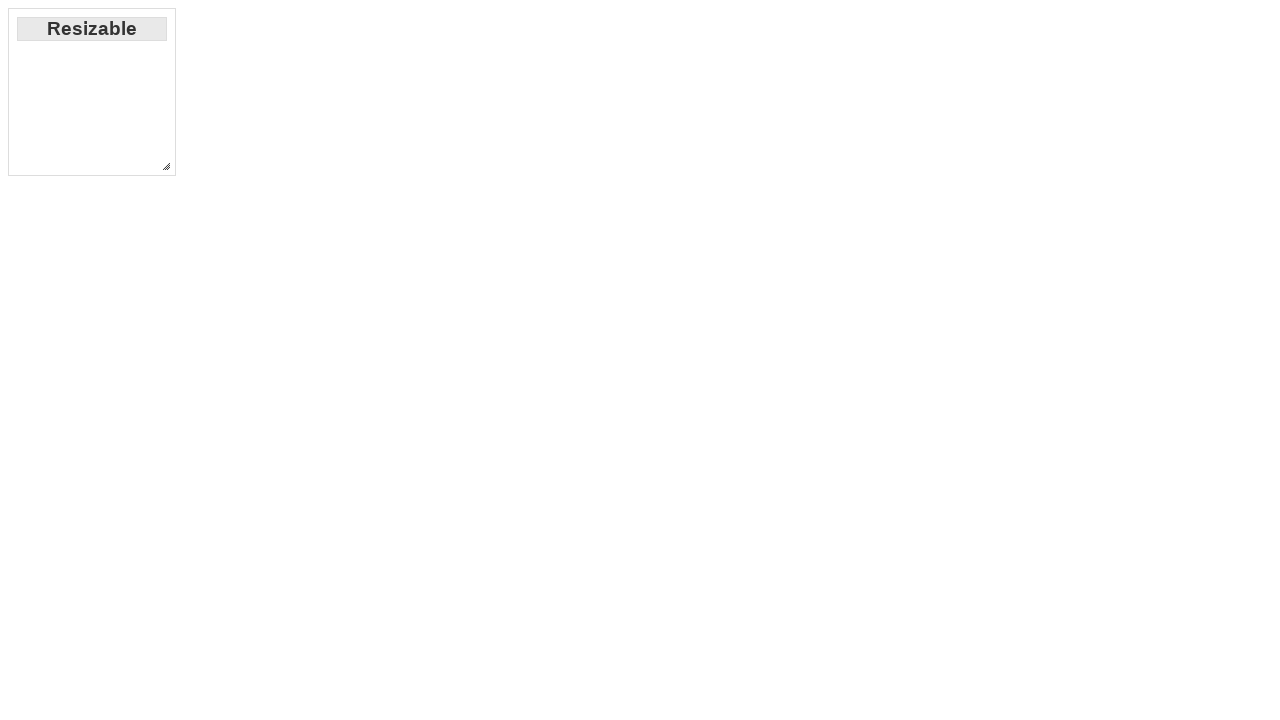

Moved mouse to center of resize handle at (166, 166)
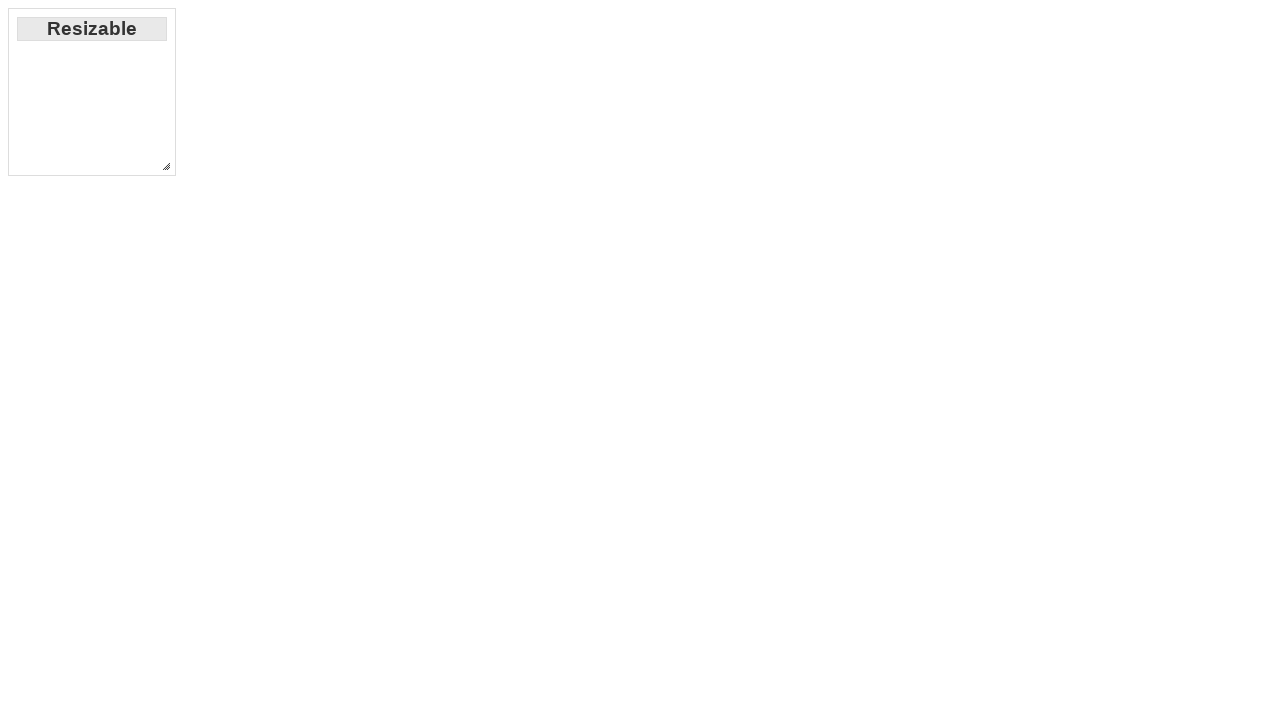

Pressed mouse button down on resize handle at (166, 166)
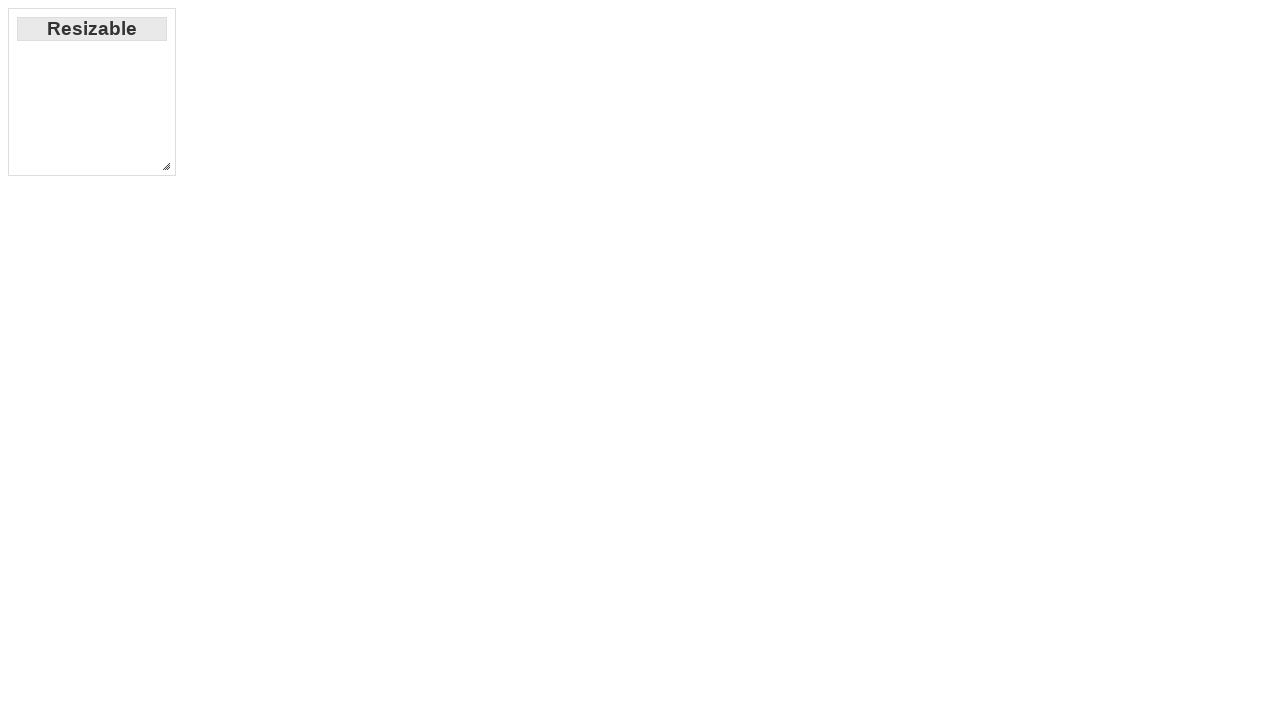

Dragged resize handle 400 pixels right and 400 pixels down at (566, 566)
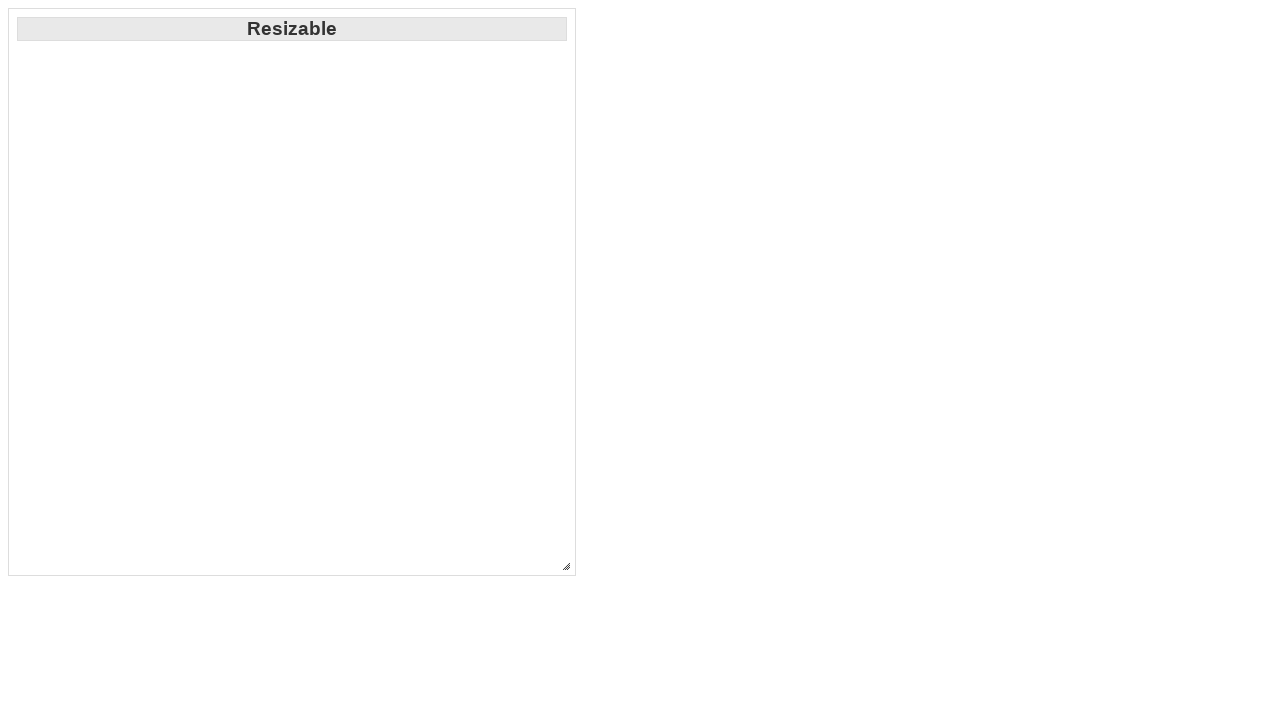

Released mouse button, resizable element expanded by 400x400 pixels at (566, 566)
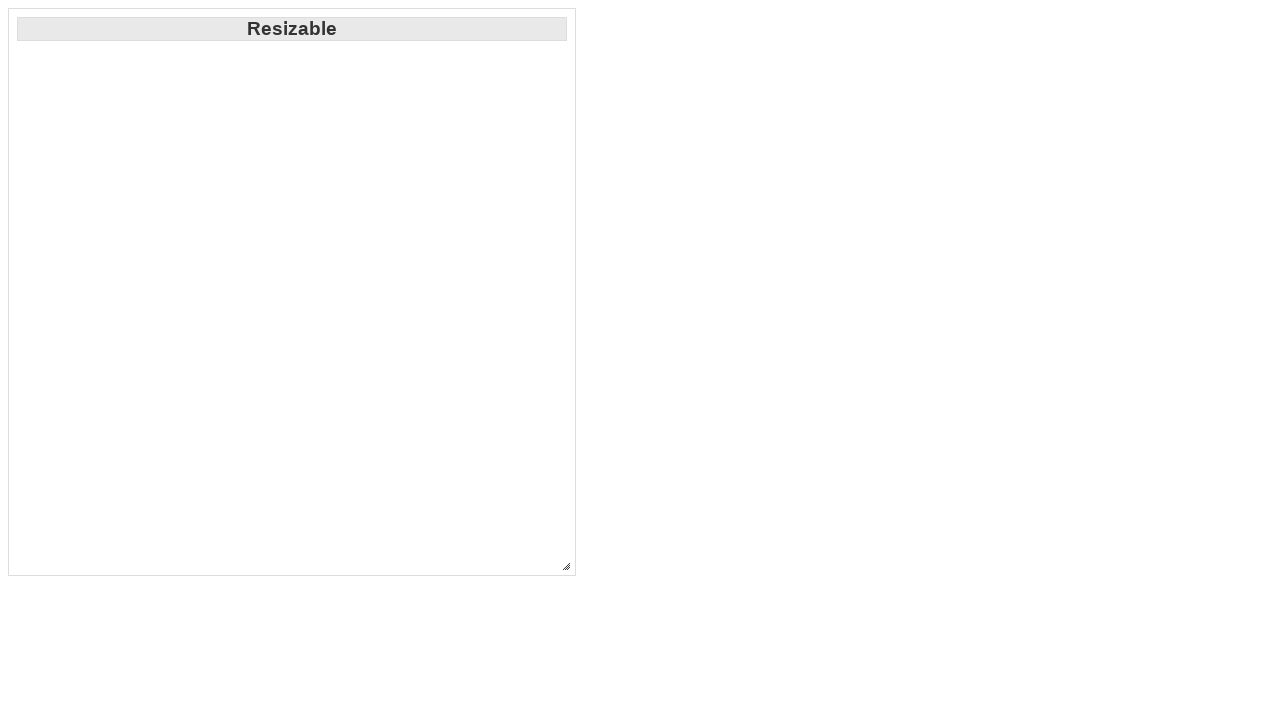

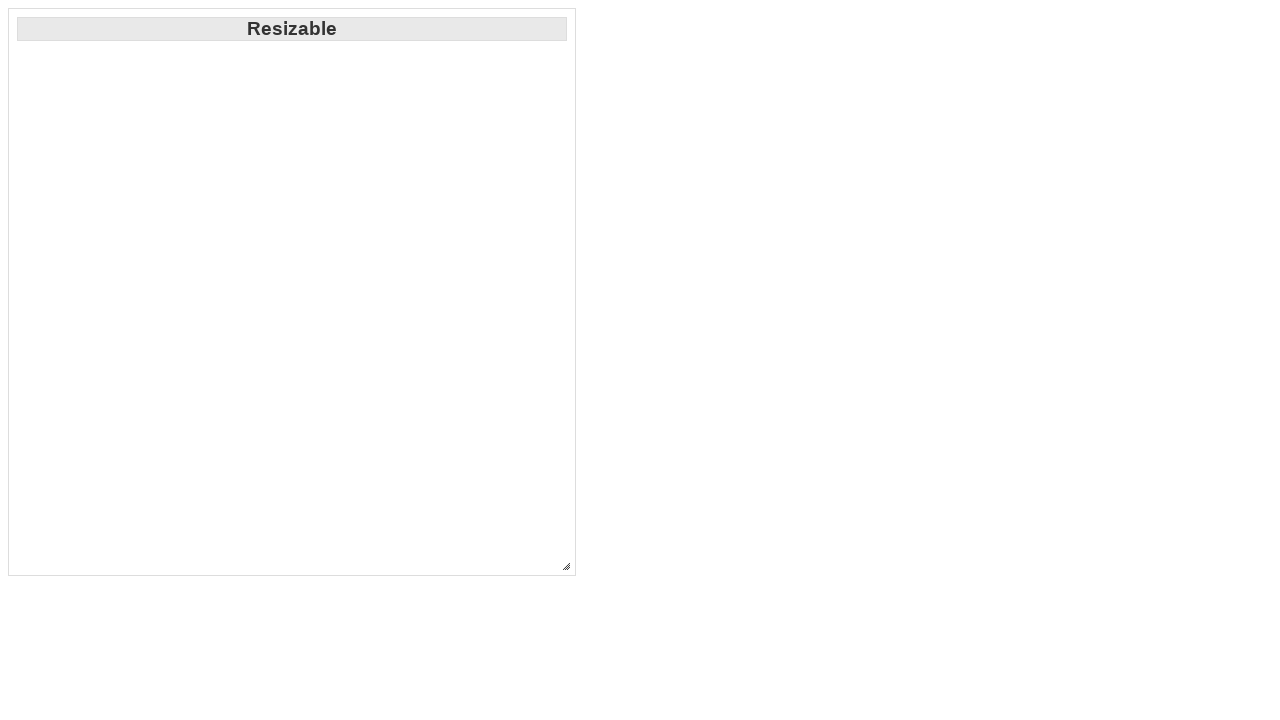